Navigates to a Stepik lesson page, fills in a textarea with code, and submits the answer

Starting URL: https://stepic.org/lesson/25969/step/12

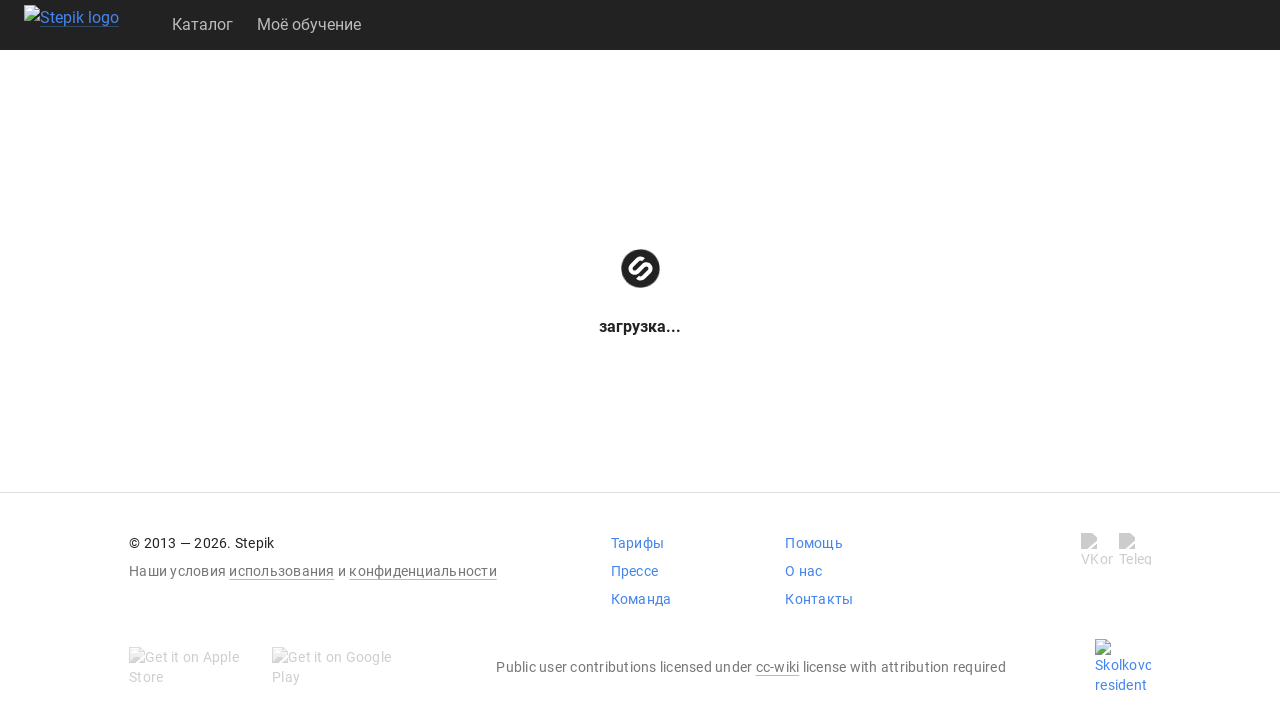

Waited for textarea to be available on Stepik lesson page
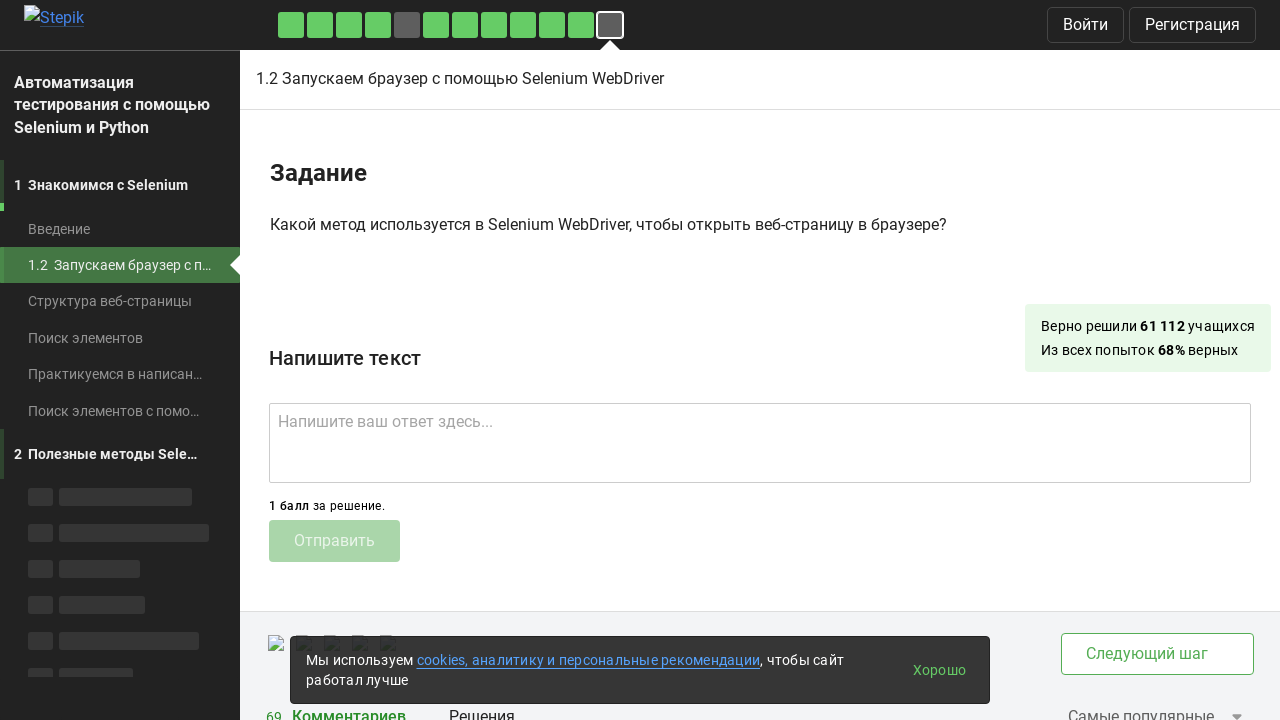

Filled textarea with code answer: get() on .textarea
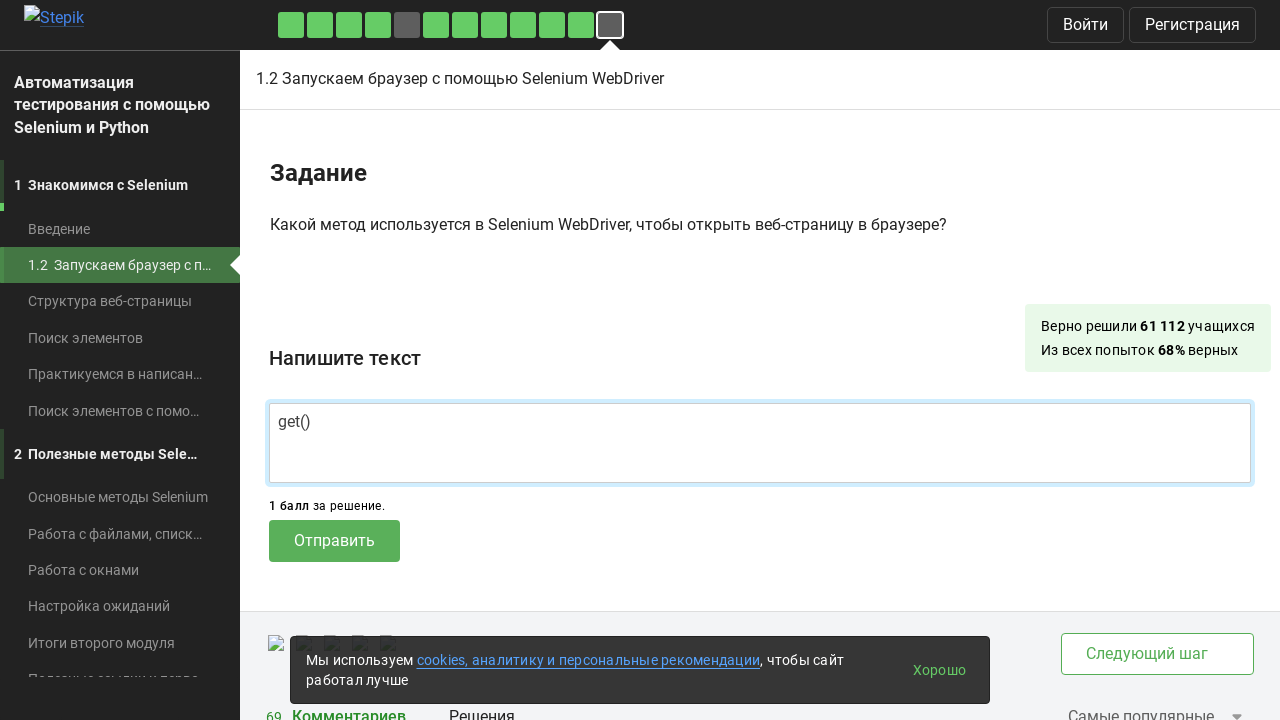

Clicked submit button to submit the answer at (334, 541) on .submit-submission
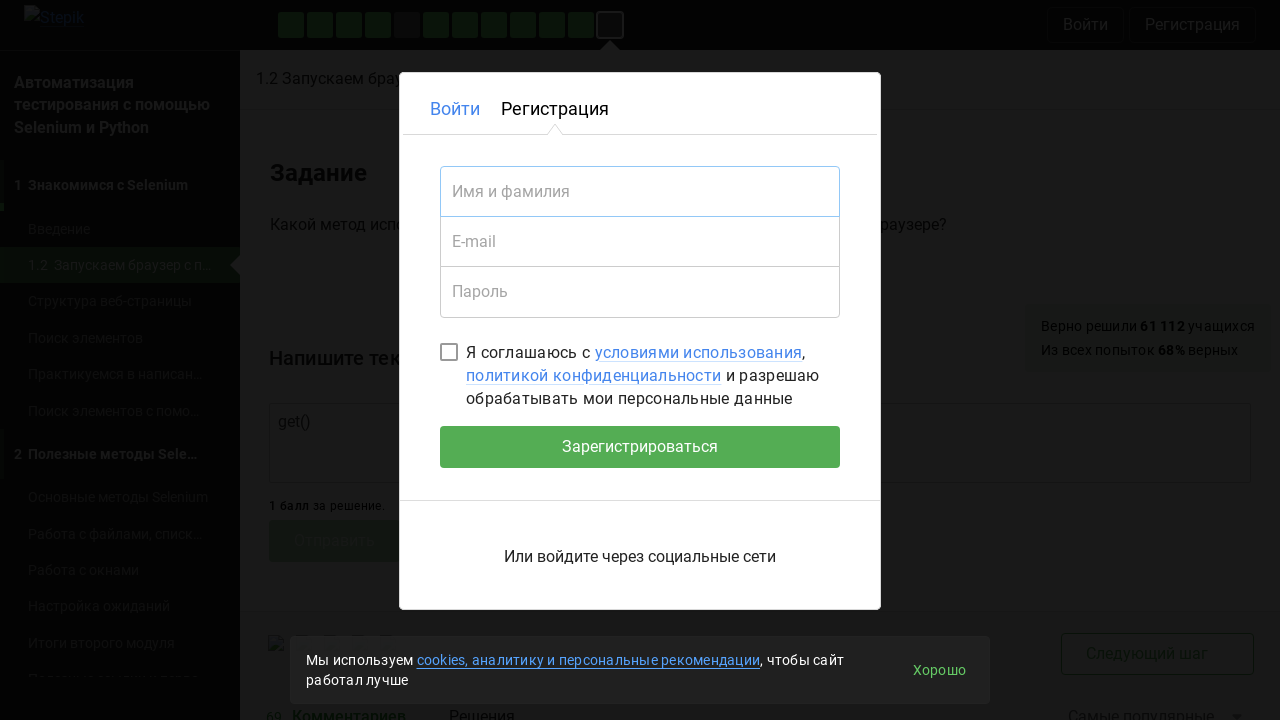

Waited 2 seconds for submission to process
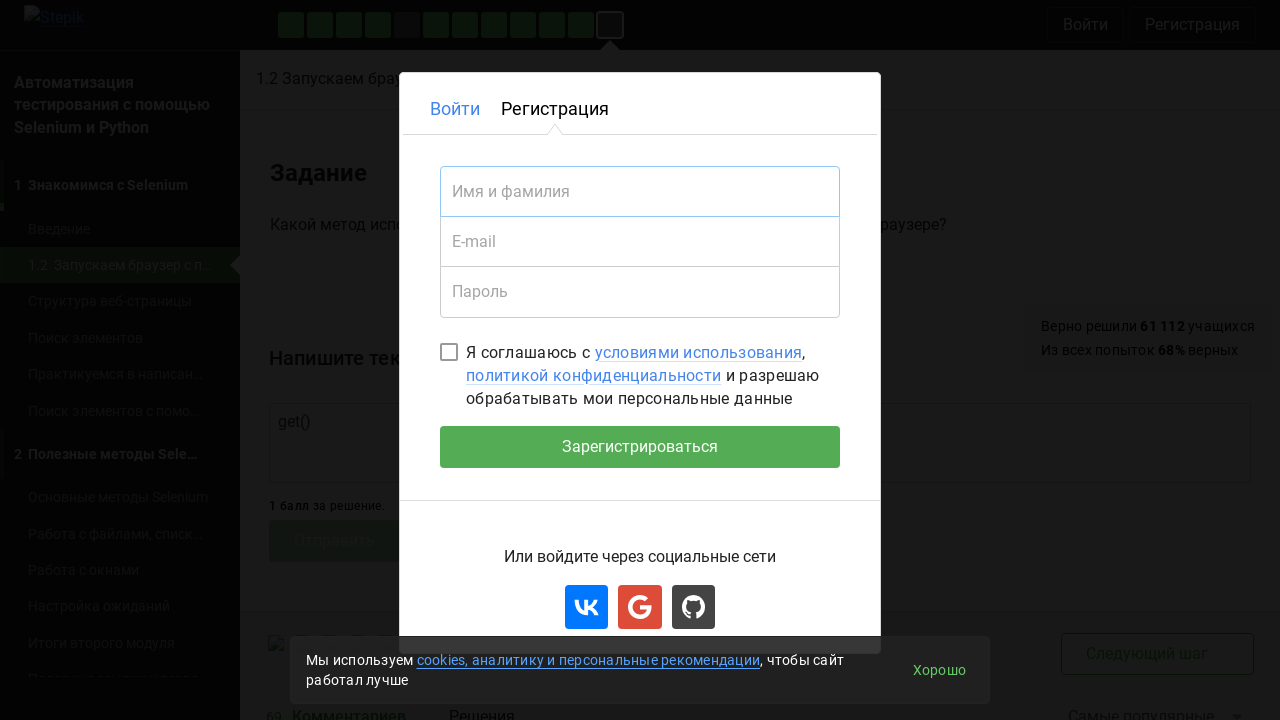

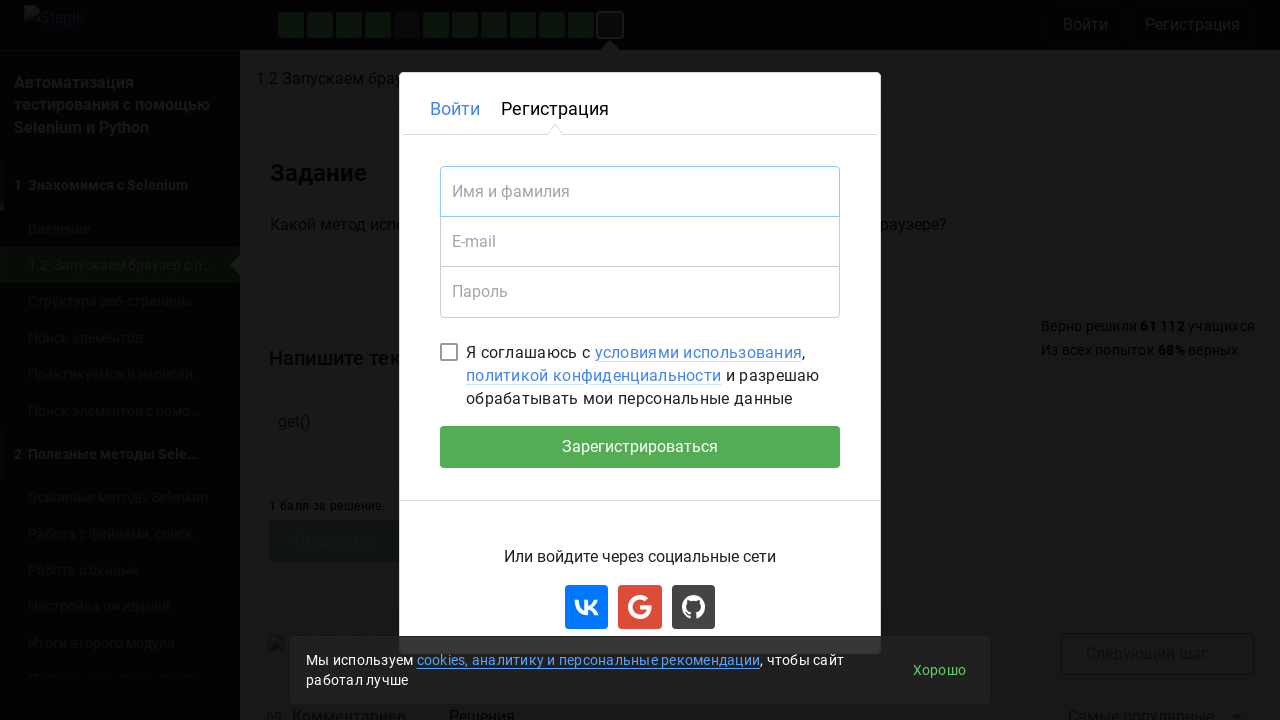